Navigates to obstacle 25 (Red Stripe), clicks generate, clicks a line element, then confirms

Starting URL: https://obstaclecourse.tricentis.com/Obstacles/List?page=4

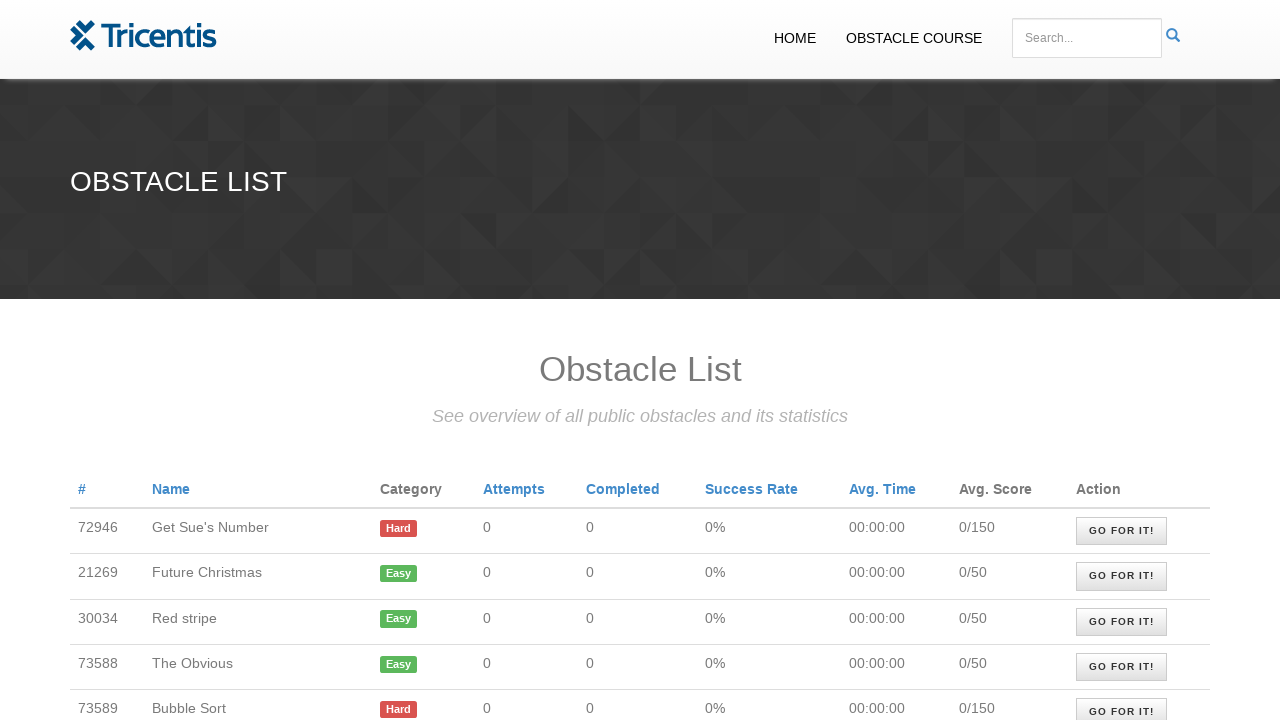

Clicked on obstacle 25 (Red Stripe) link at (1122, 622) on xpath=/html/body/div[2]/table/tbody/tr[3]/td[9]/a
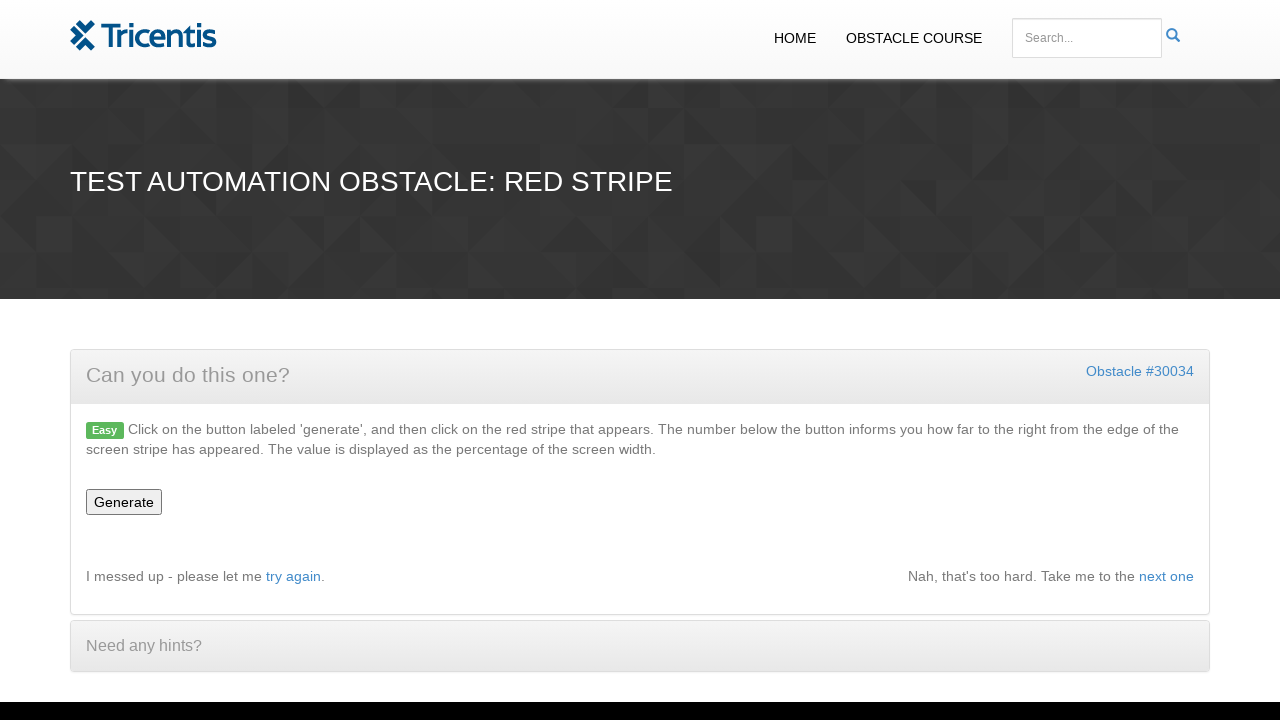

Clicked generate button at (124, 502) on xpath=//div/button[@id='generate']
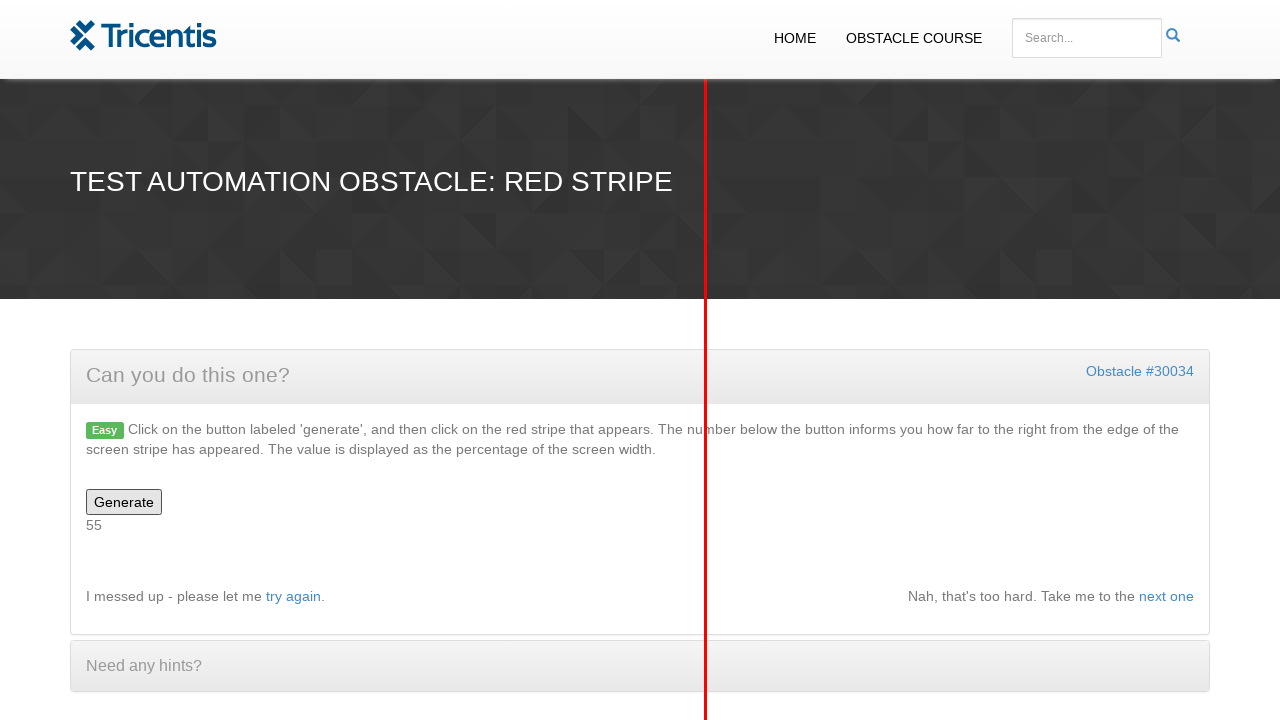

Clicked on the line element at (706, 360) on xpath=//*[@id='obstacle']/div[2]
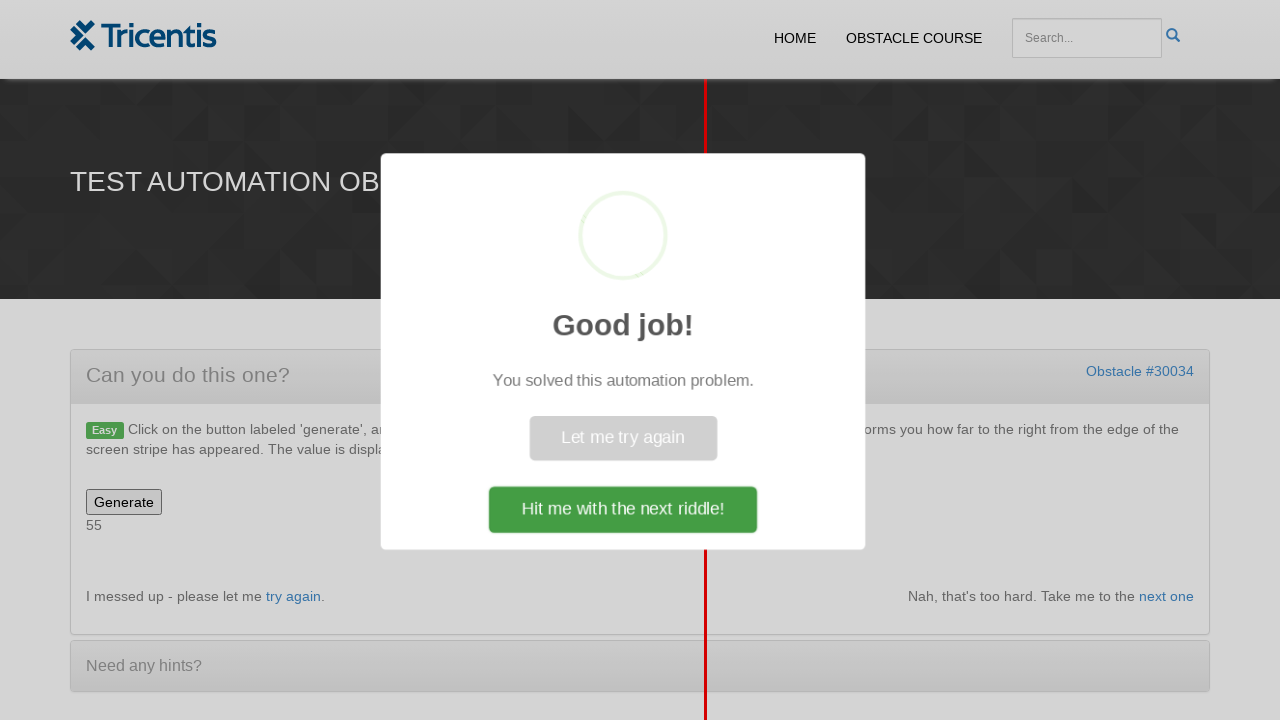

Clicked confirm button at (623, 507) on button.confirm
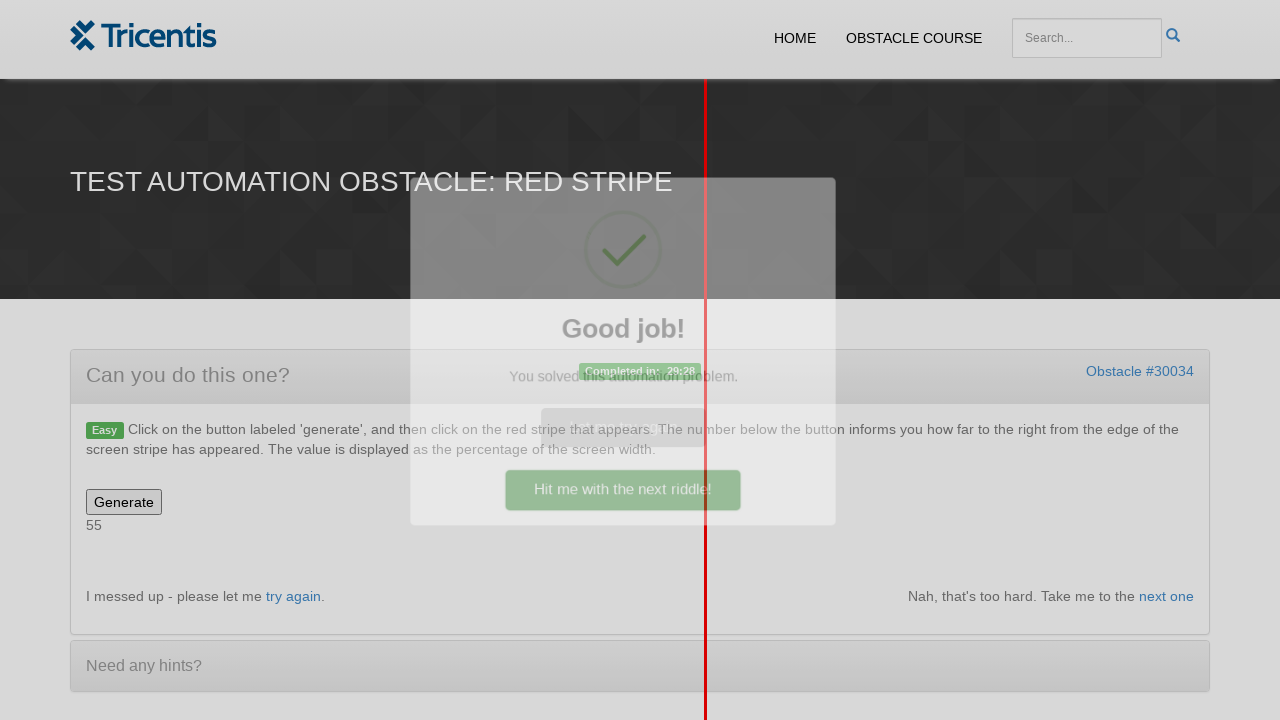

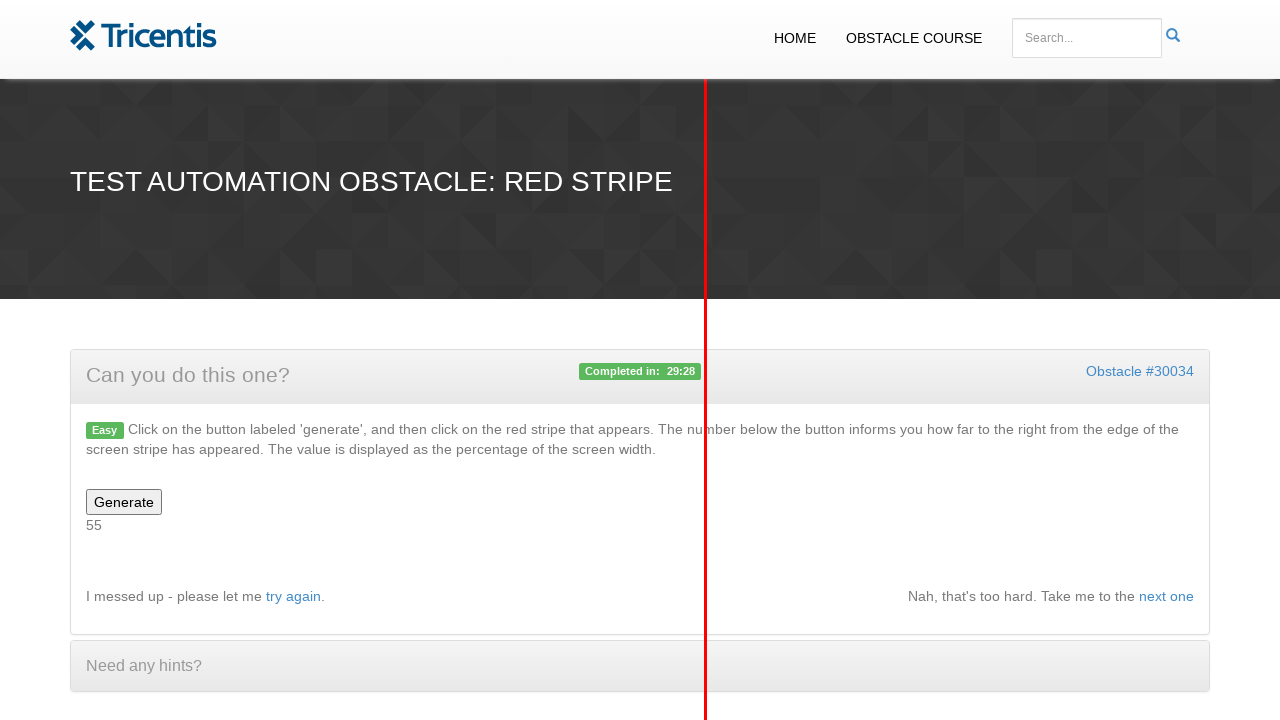